Tests dropdown selection functionality by selecting options using different methods (by value and by index)

Starting URL: https://trytestingthis.netlify.app/

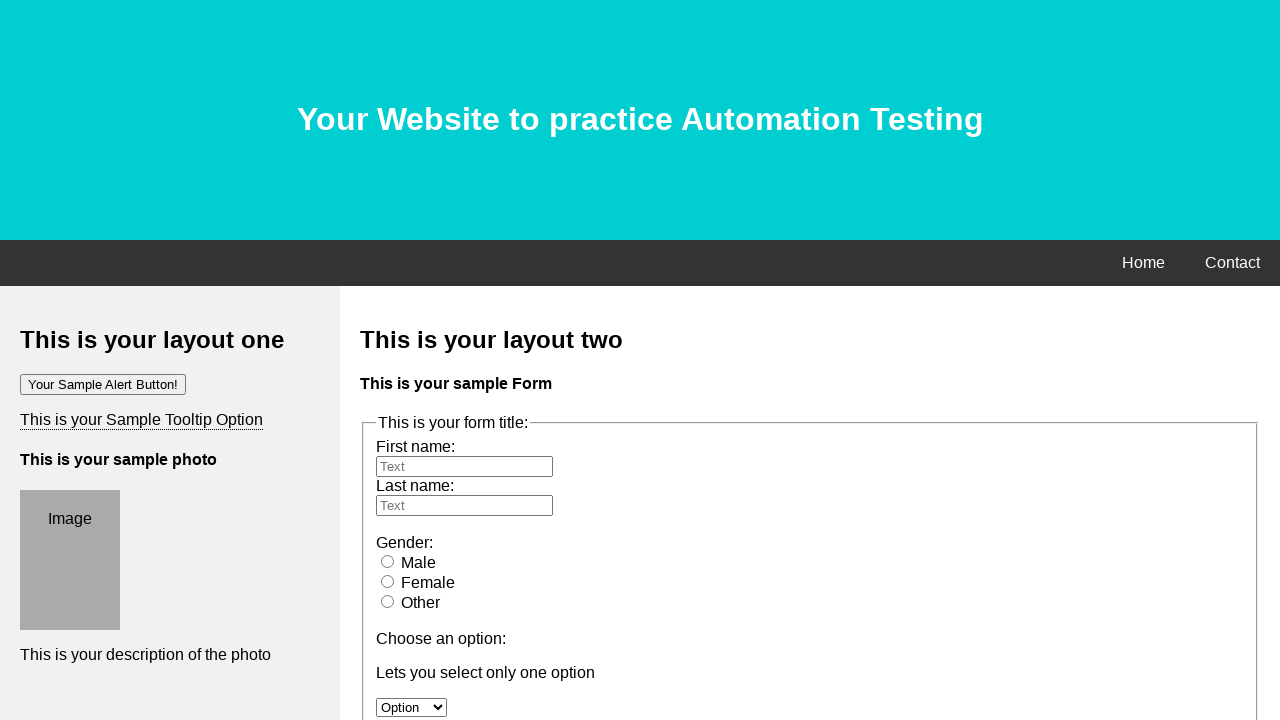

Selected 'option 1' from dropdown by value on select[name='option']
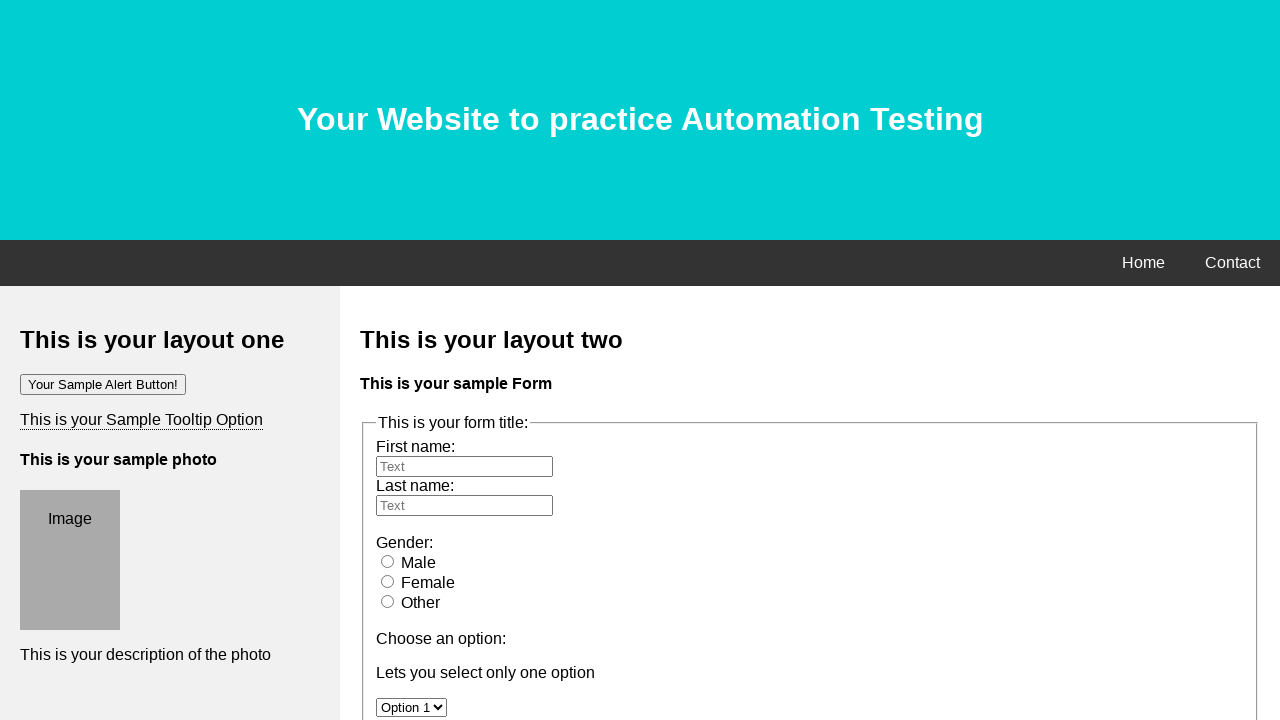

Selected third option from dropdown by index on select[name='option']
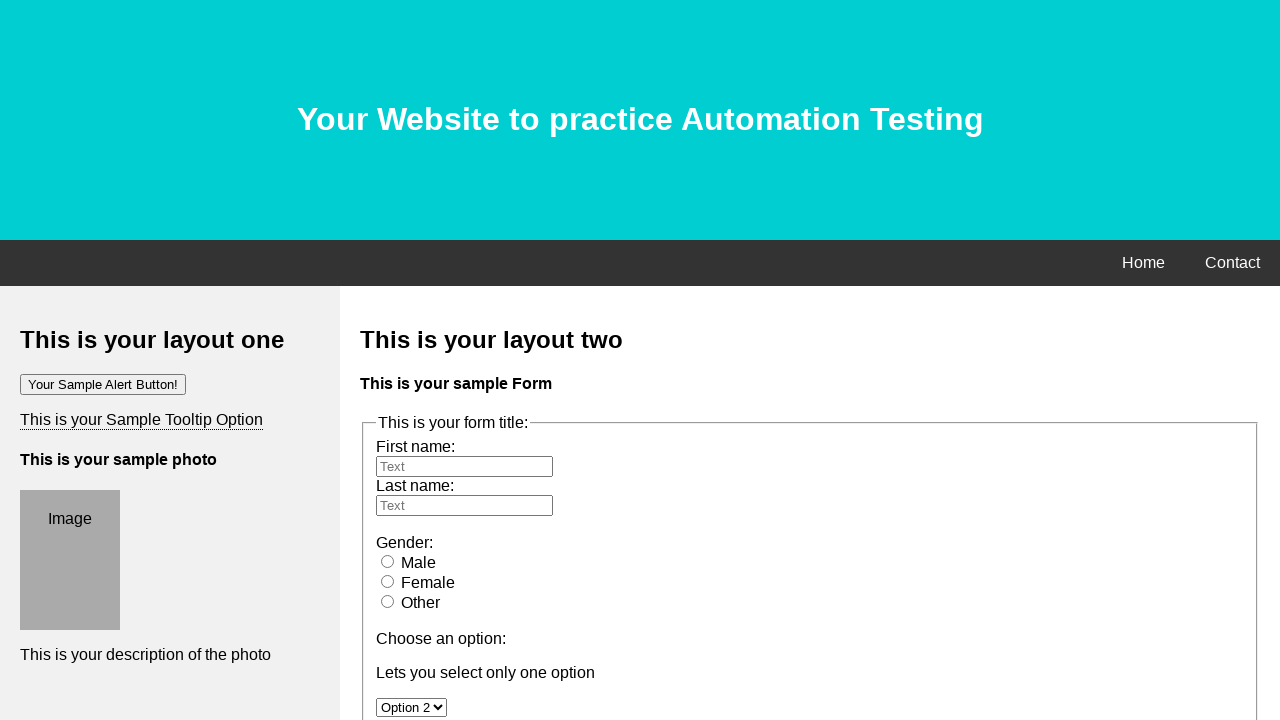

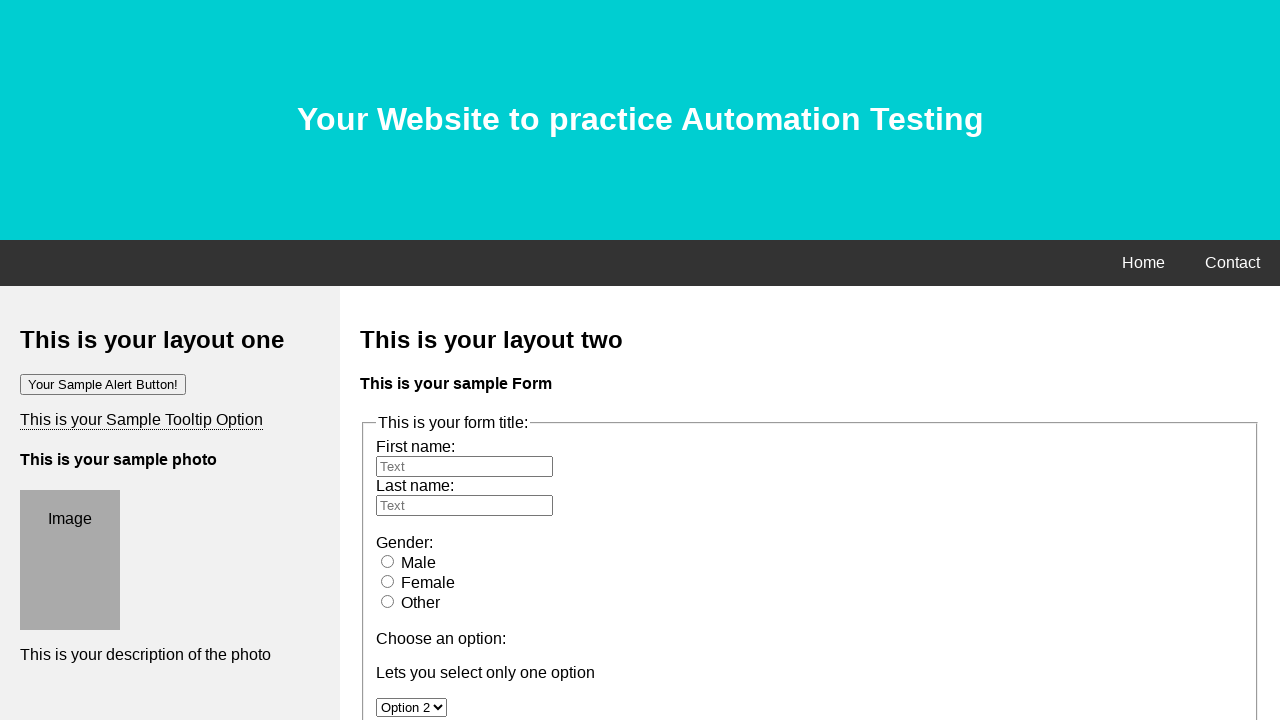